Tests text field input by entering a name into an enabled text field and verifying the value

Starting URL: http://antoniotrindade.com.br/treinoautomacao/elementsweb.html

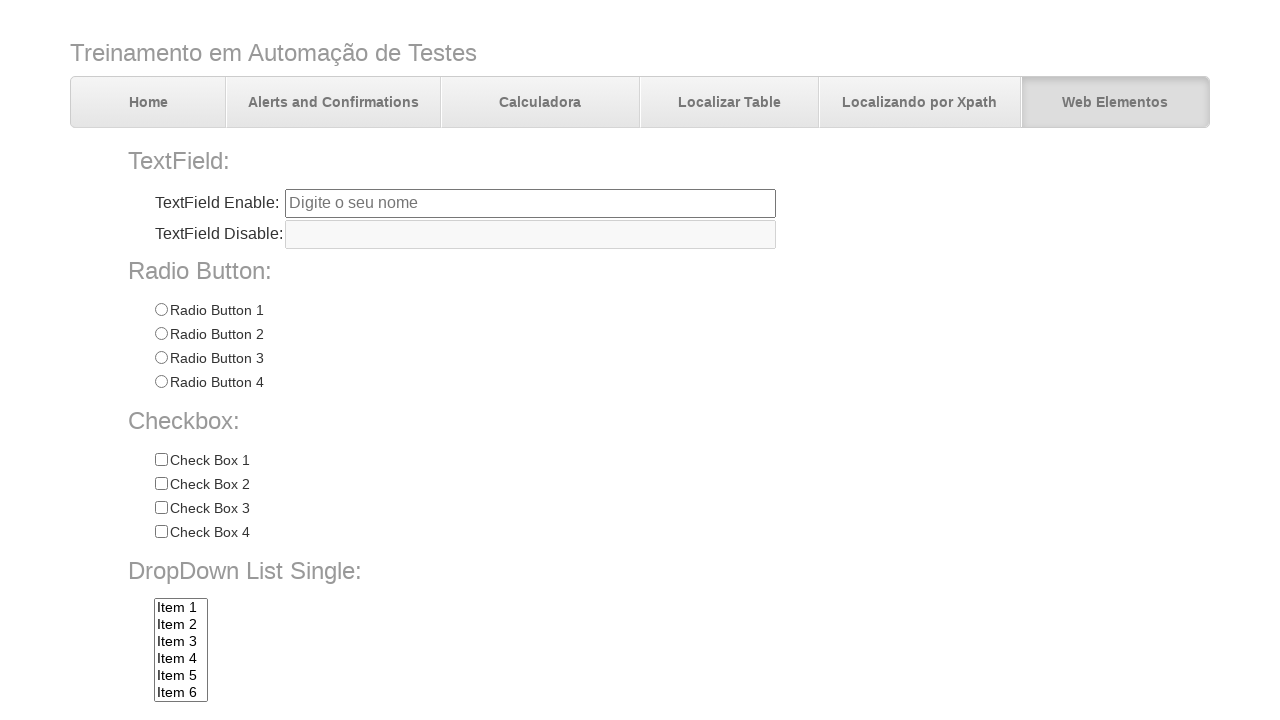

Filled text field with name 'Antônio' on input[name='txtbox1']
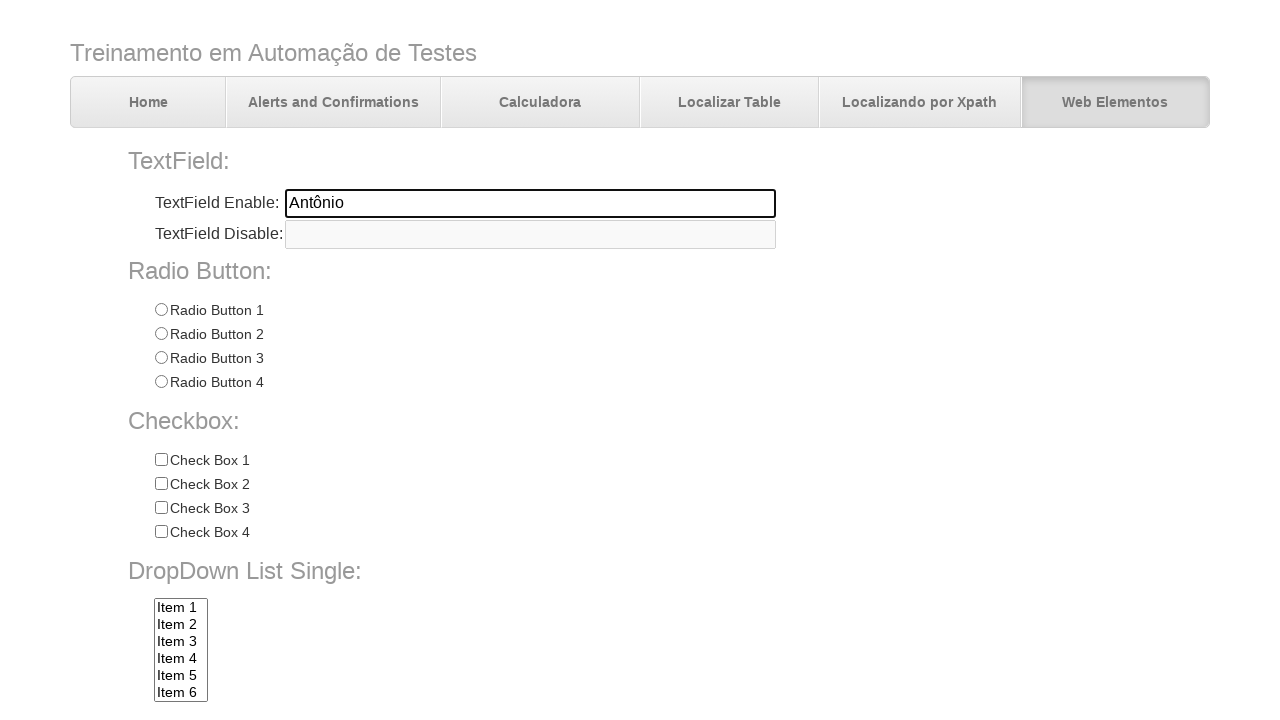

Verified that text field contains the entered name 'Antônio'
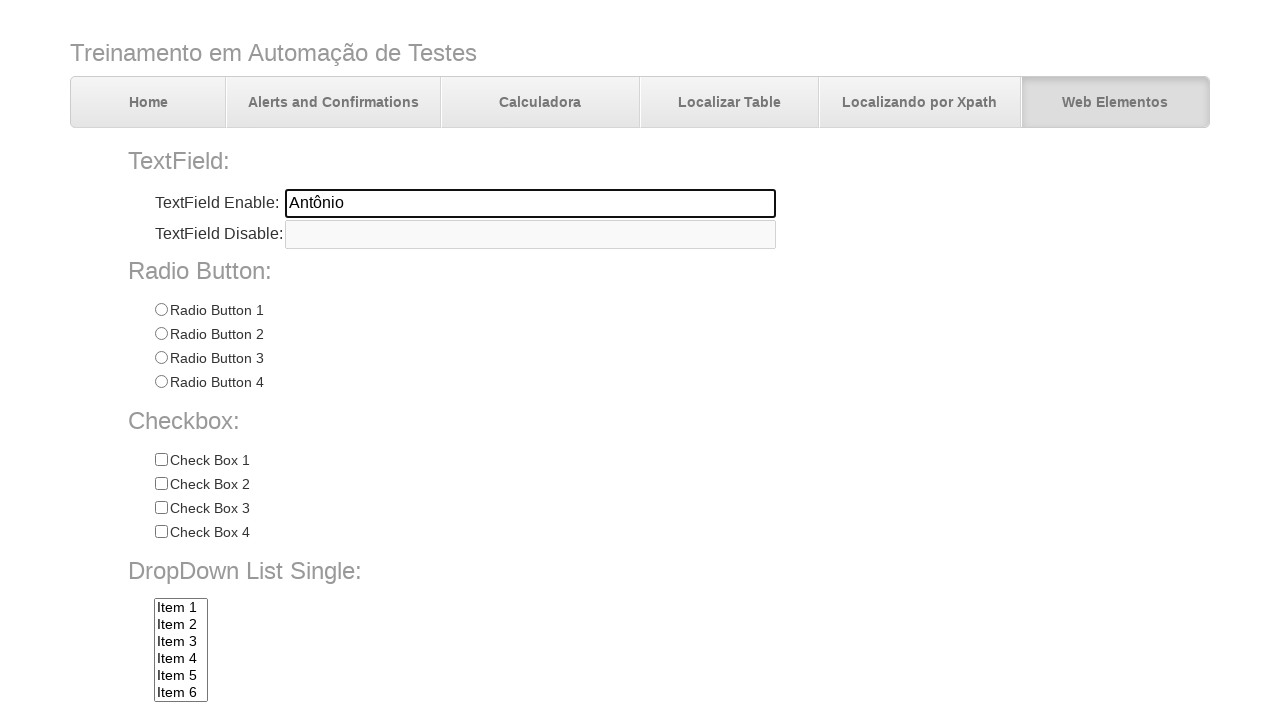

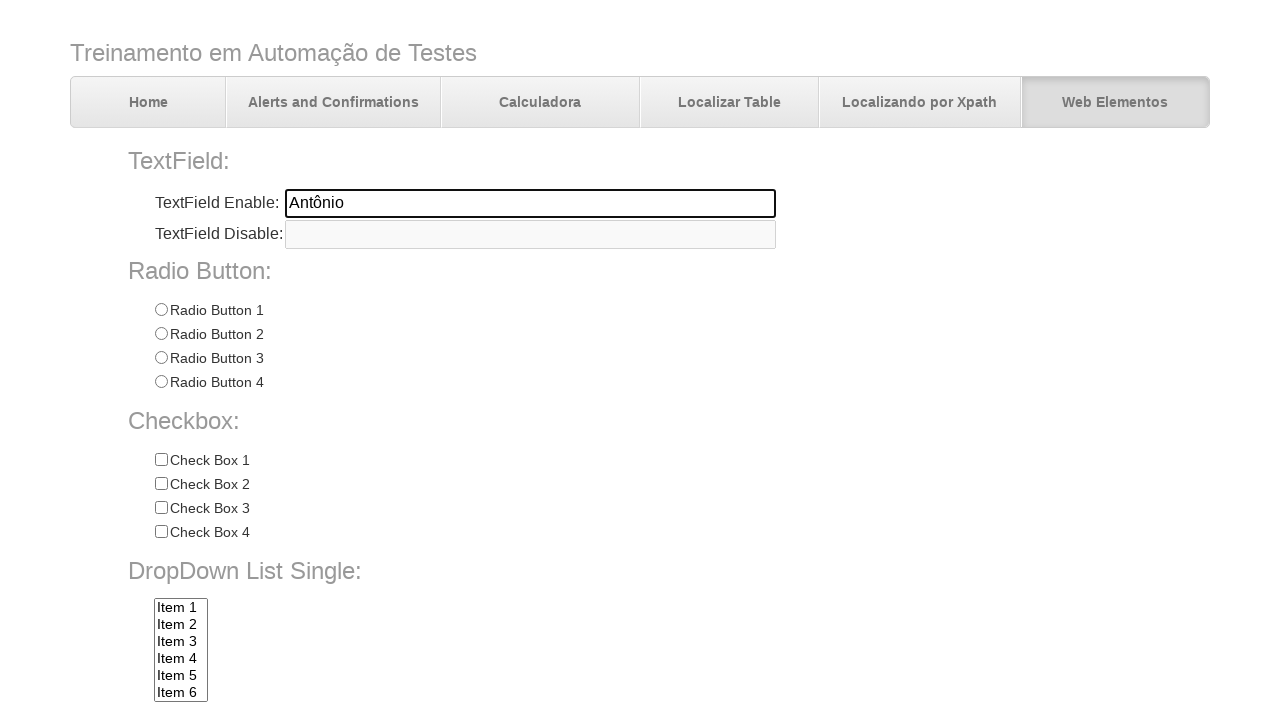